Tests Status Codes page by navigating to it and clicking on the 200 status code link to view the status page.

Starting URL: https://the-internet.herokuapp.com/

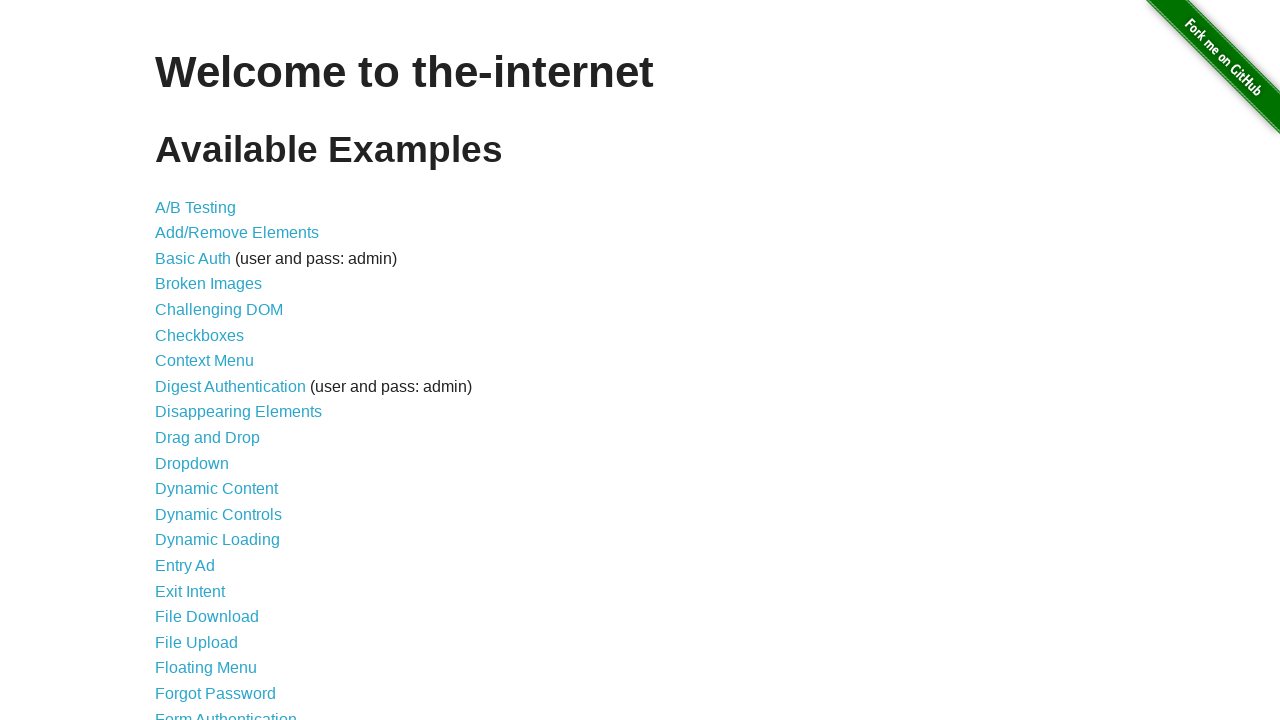

Clicked on Status Codes link at (203, 600) on xpath=//a[@href='/status_codes']
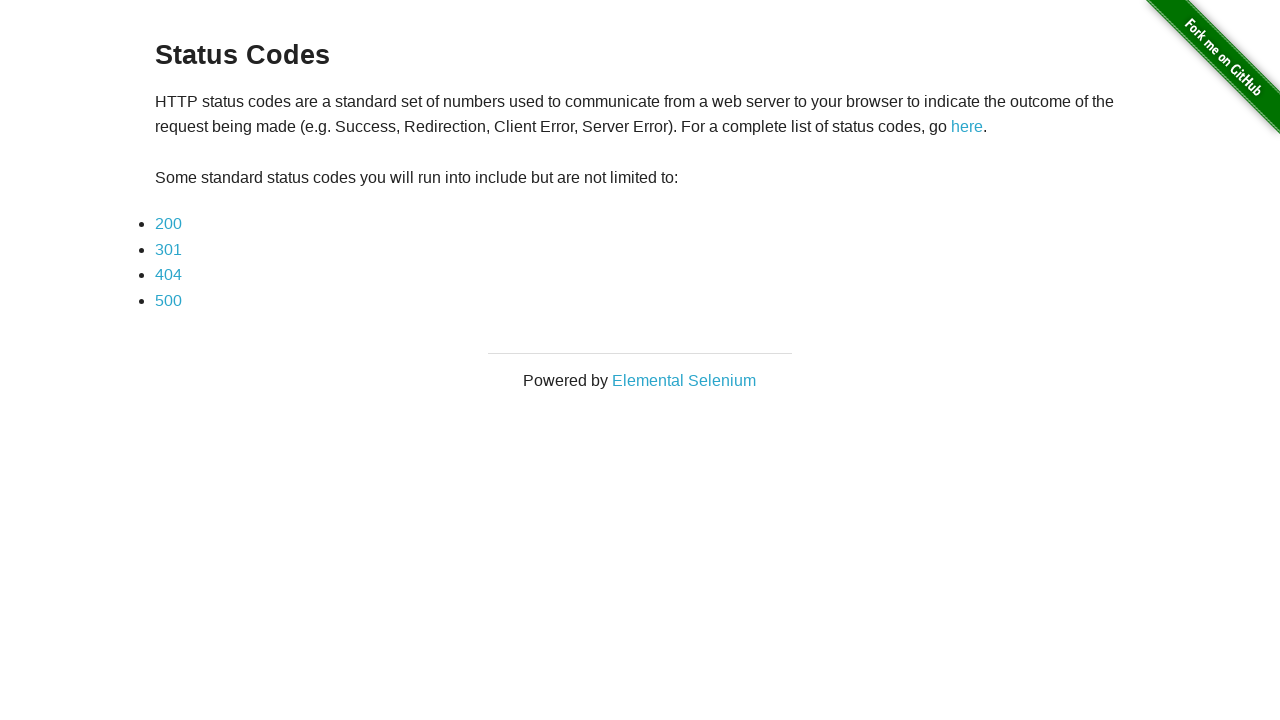

Clicked on 200 status code link at (168, 224) on xpath=//a[contains(text(), '200')]
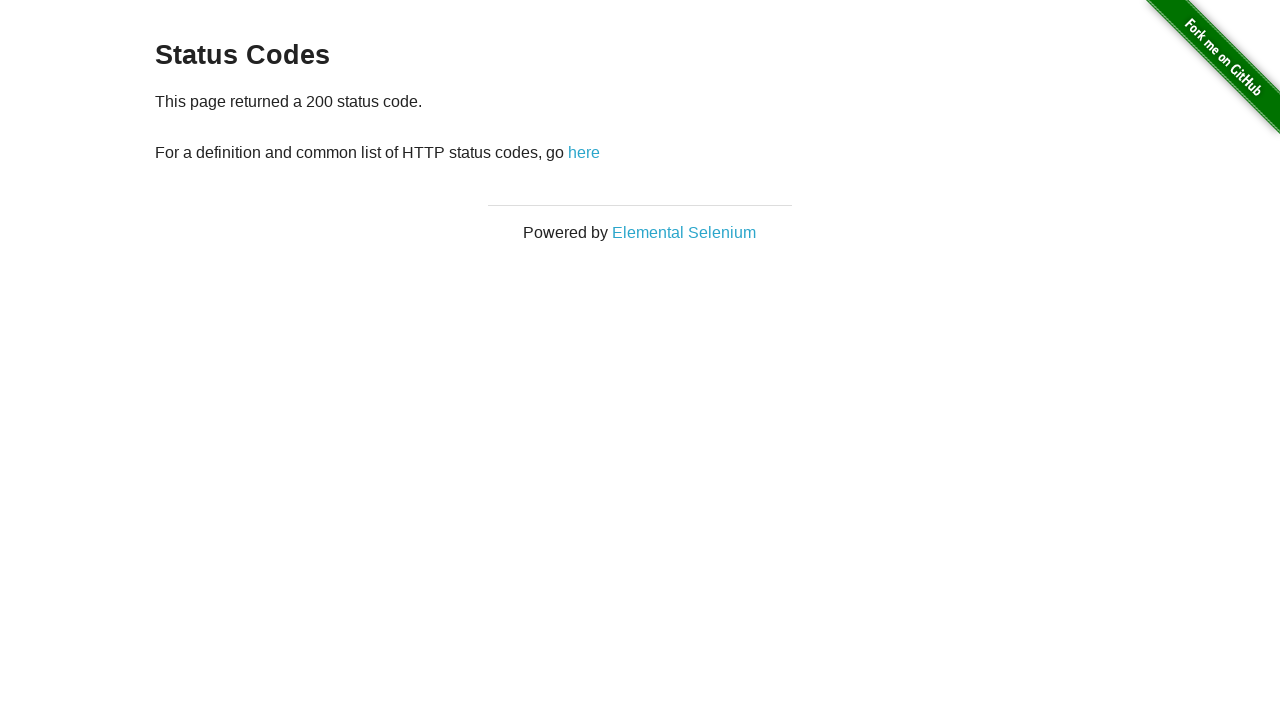

Status 200 page loaded successfully
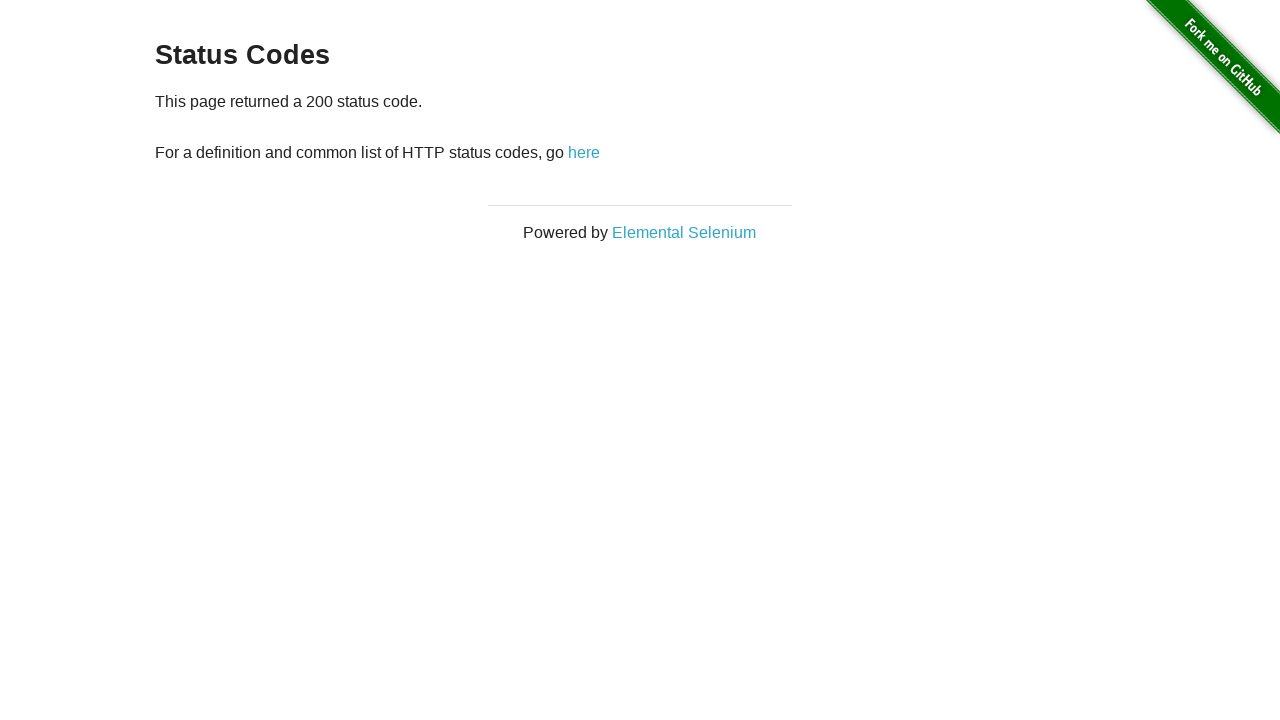

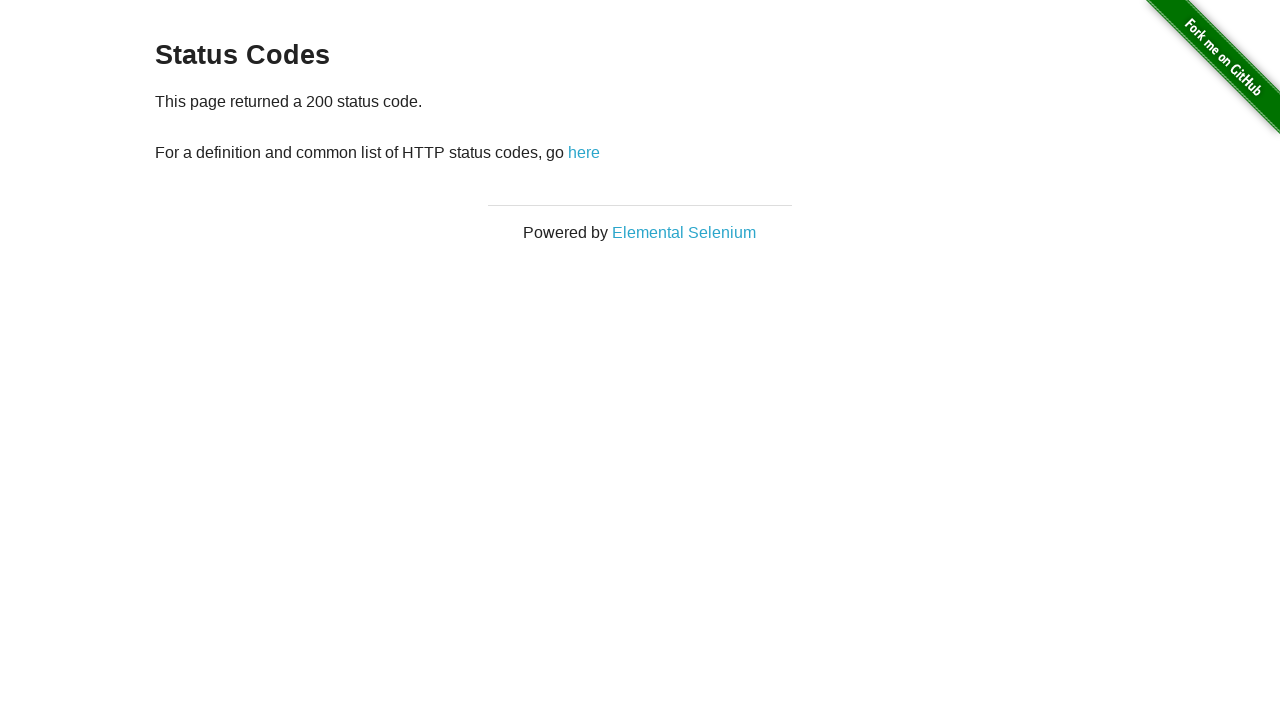